Tests link navigation by clicking a dynamically calculated link text, then fills out a multi-field form with personal information and submits it to verify form functionality.

Starting URL: http://suninjuly.github.io/find_link_text

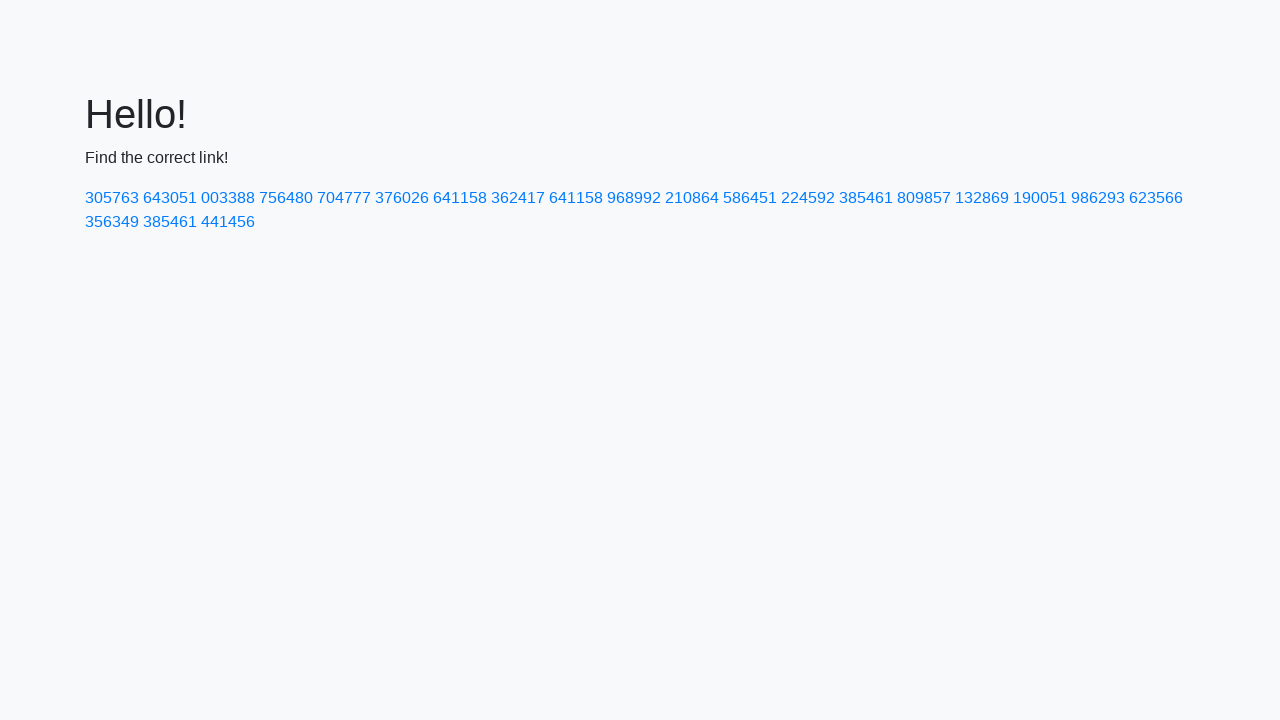

Clicked link with calculated text: 224592 at (808, 198) on text=224592
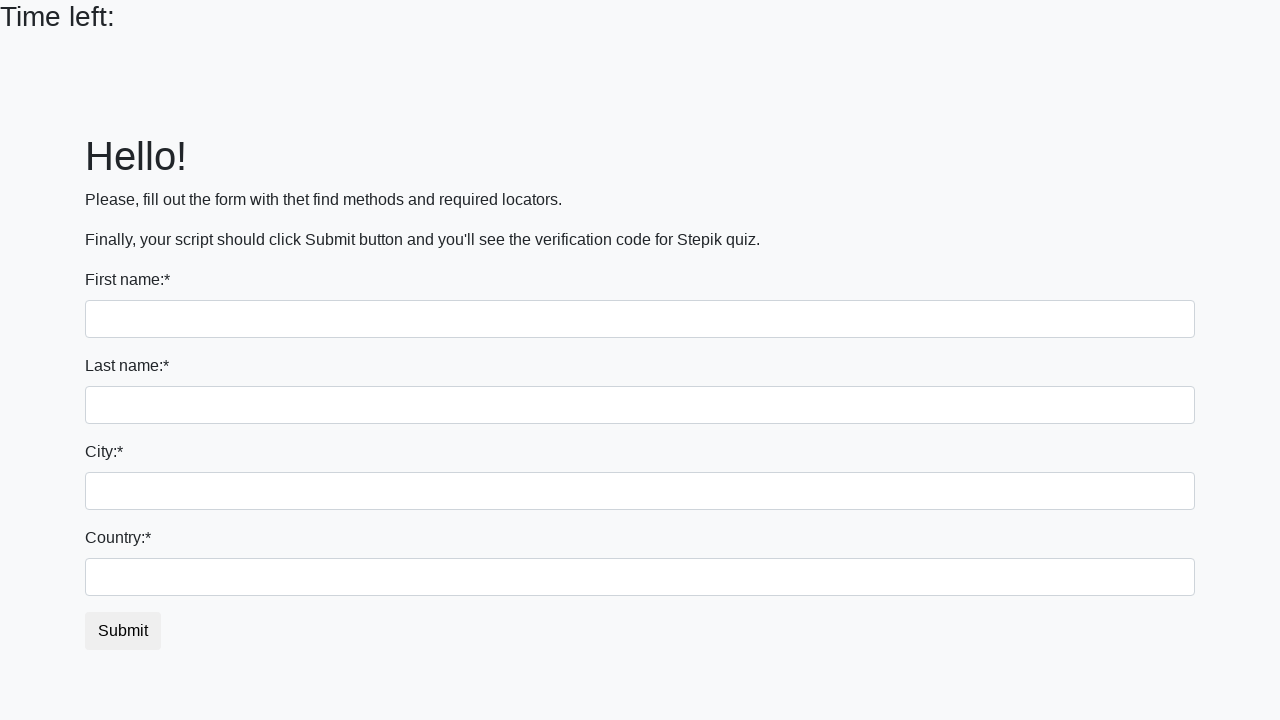

Filled first name field with 'Ivan' on input
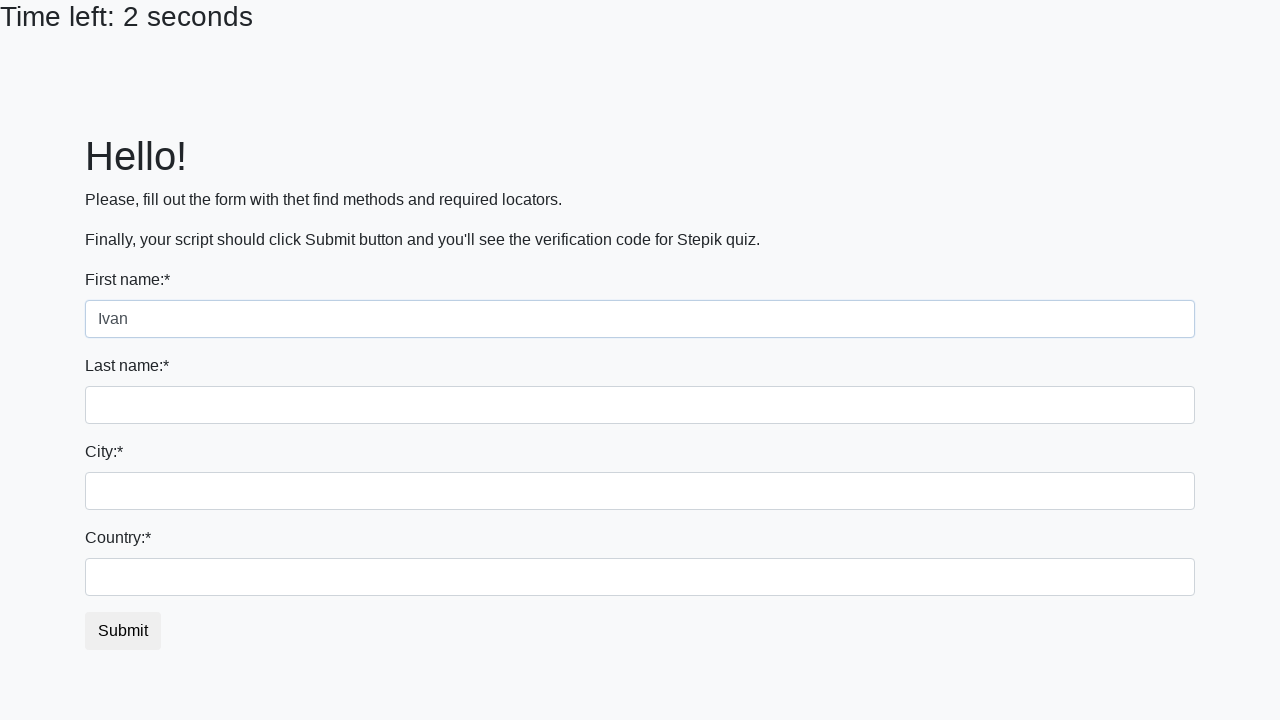

Filled last name field with 'Petrov' on input[name='last_name']
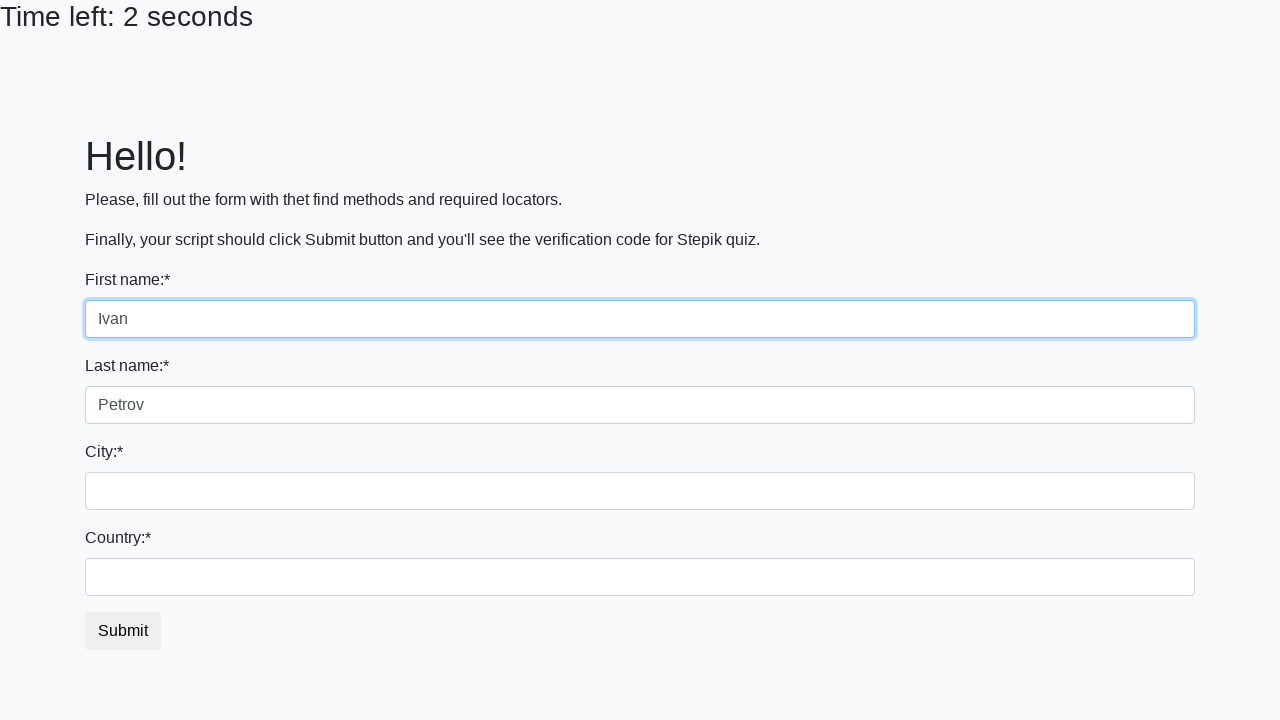

Filled city field with 'Smolensk' on .city
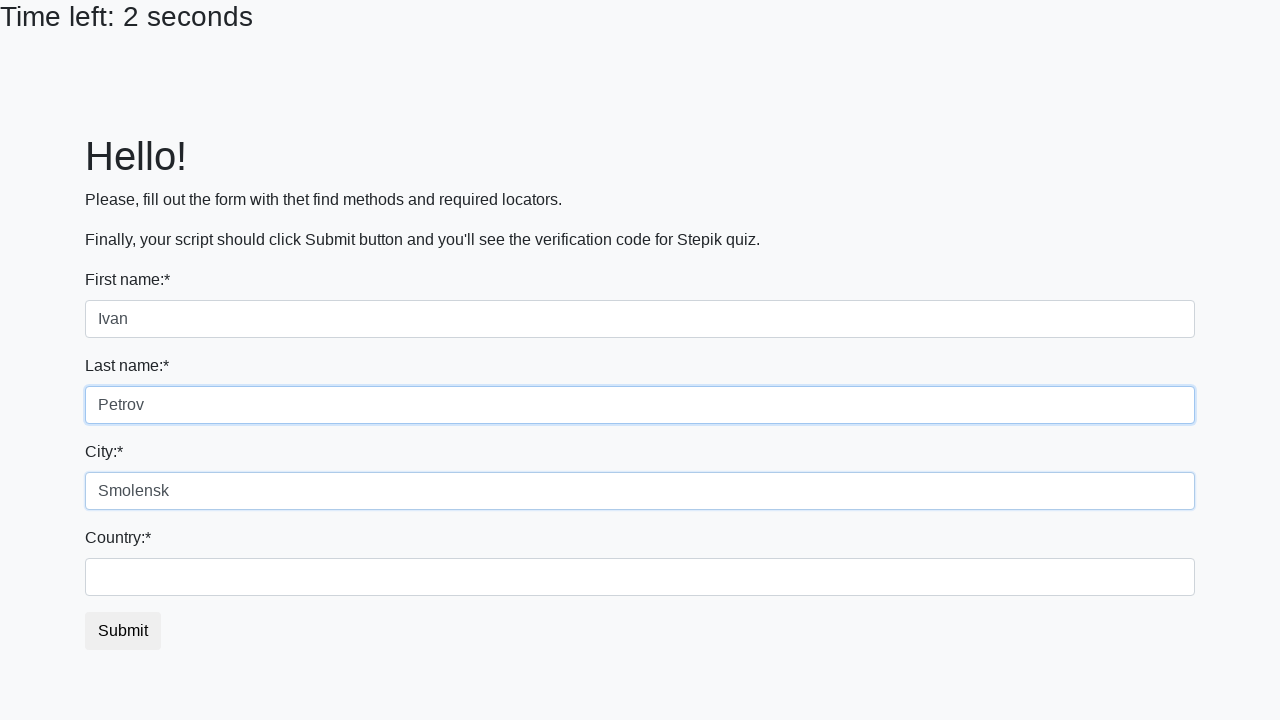

Filled country field with 'Russia' on #country
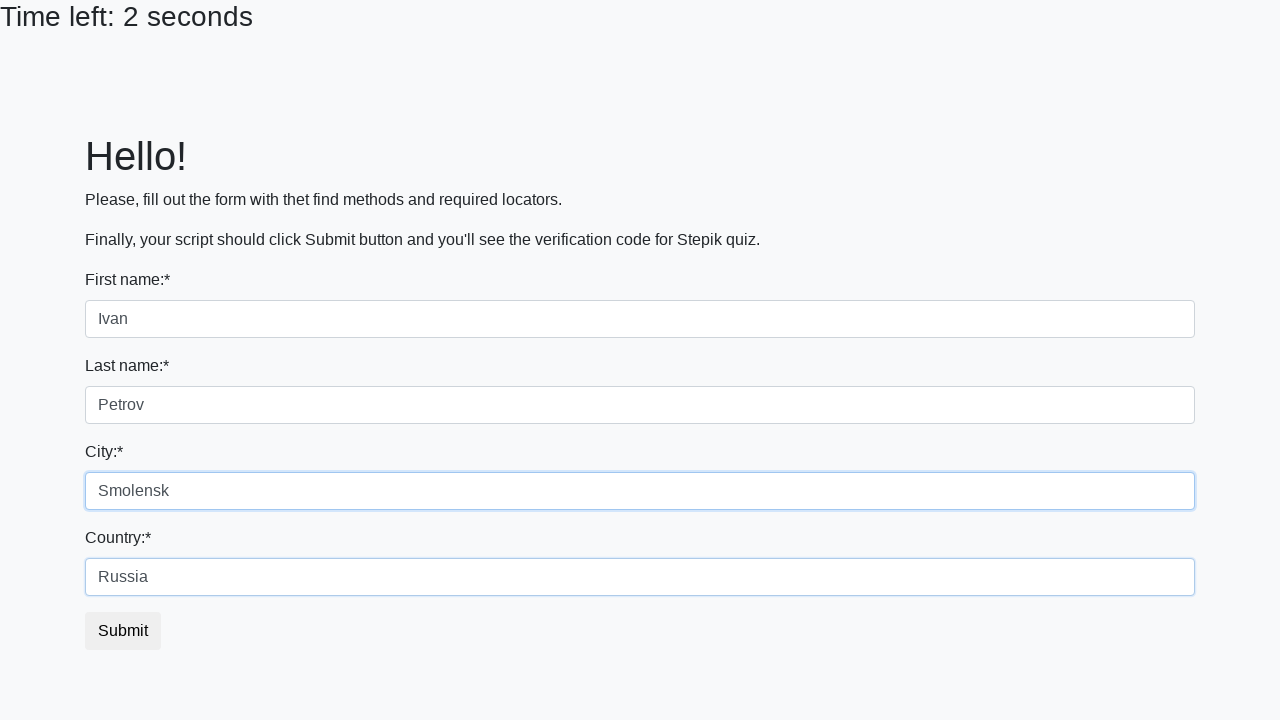

Clicked form submit button at (123, 631) on button.btn
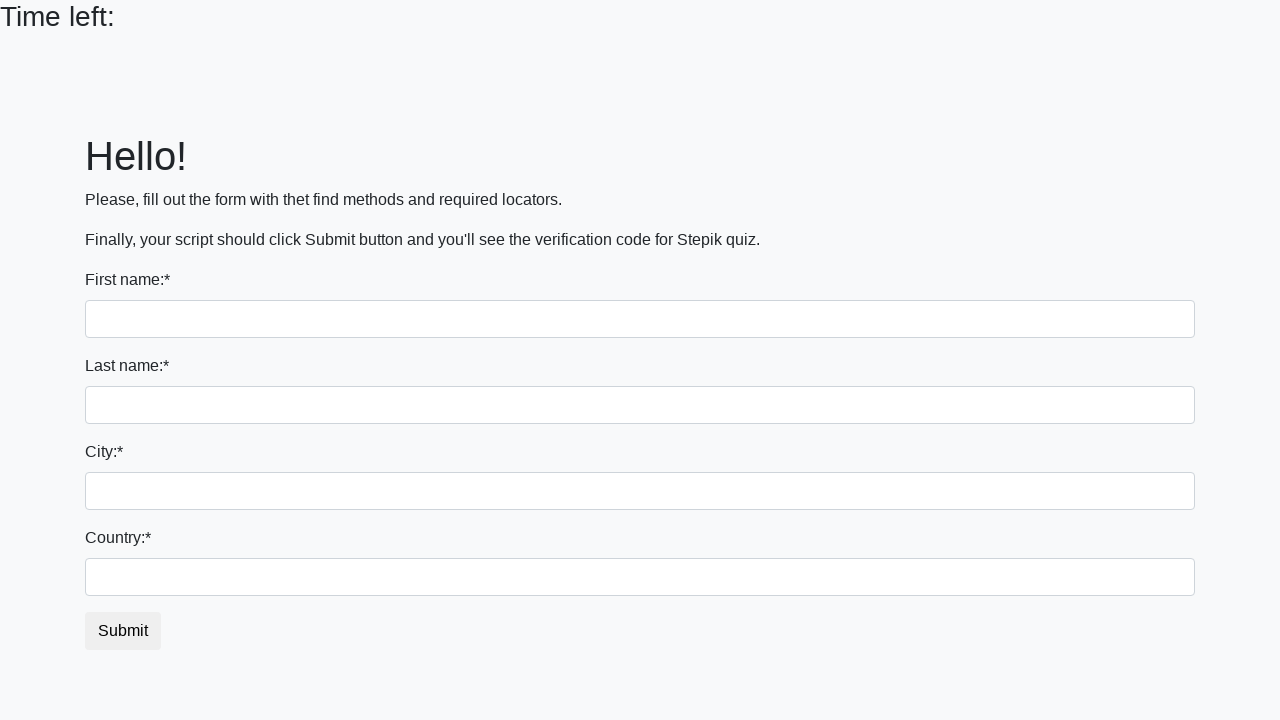

Set up alert dialog handler to accept
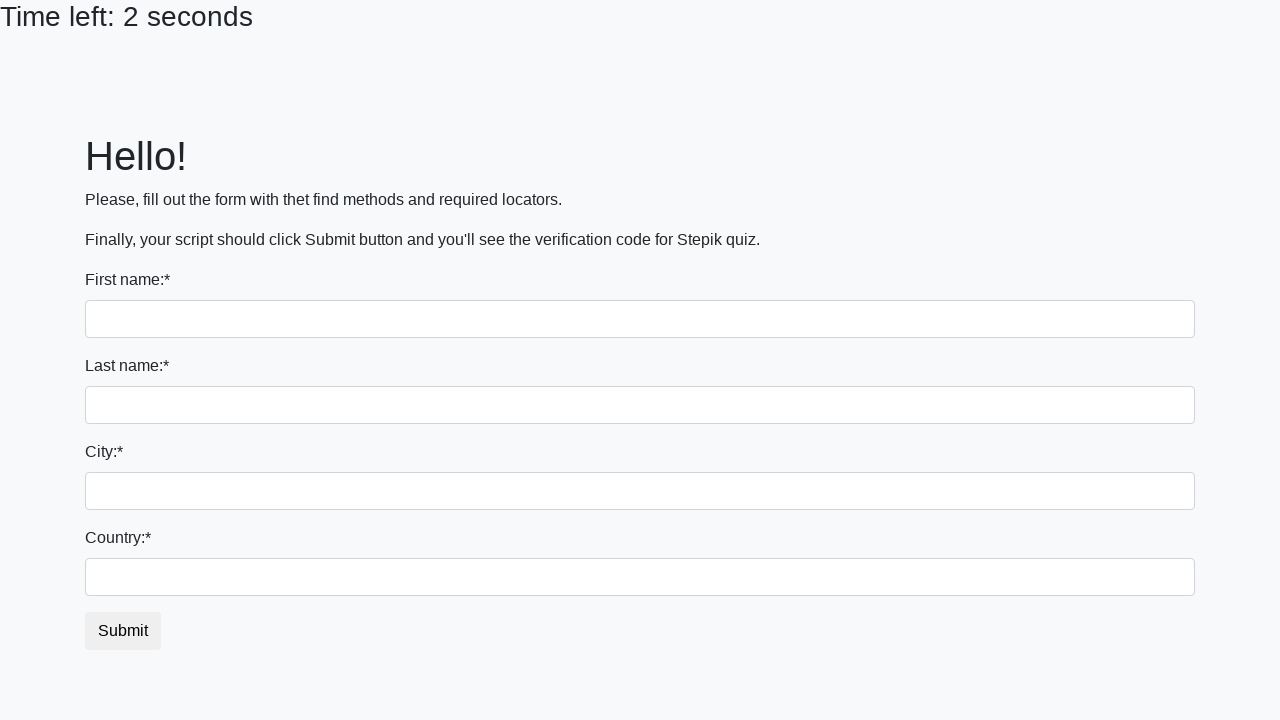

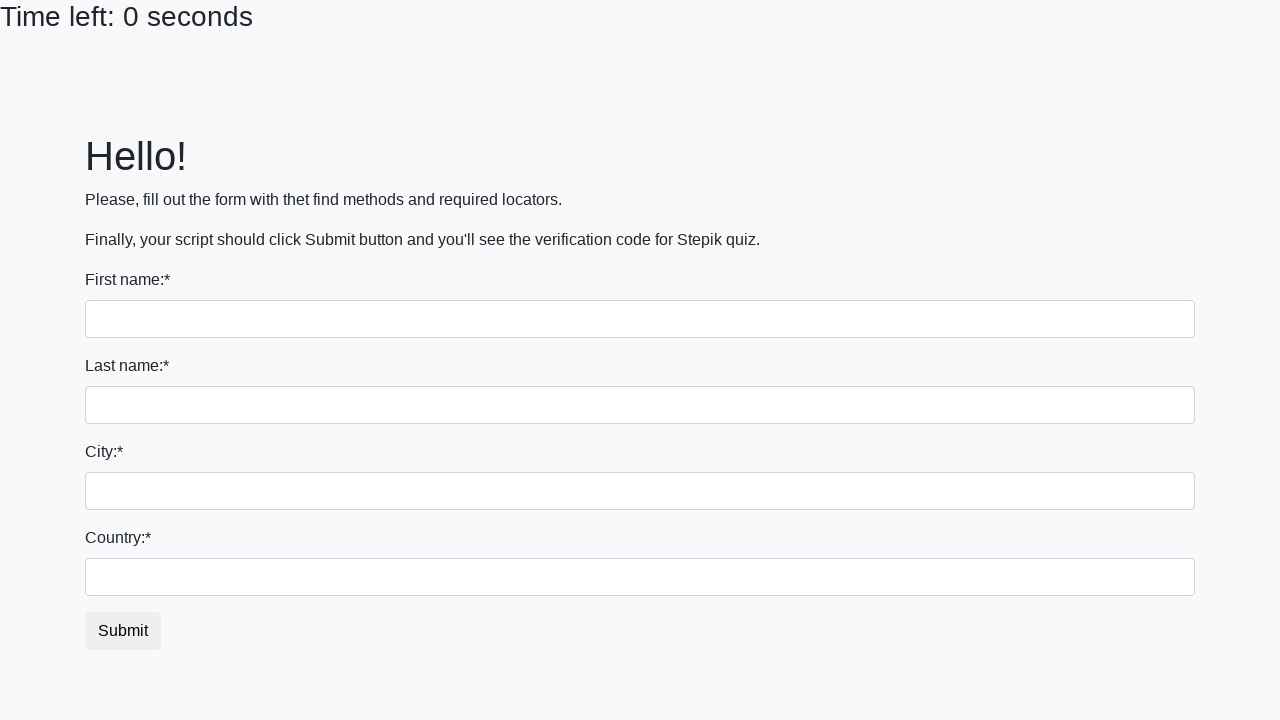